Tests sweet alert dialog interaction by clicking on show button and then clicking on a dialog link

Starting URL: https://leafground.com/alert.xhtml

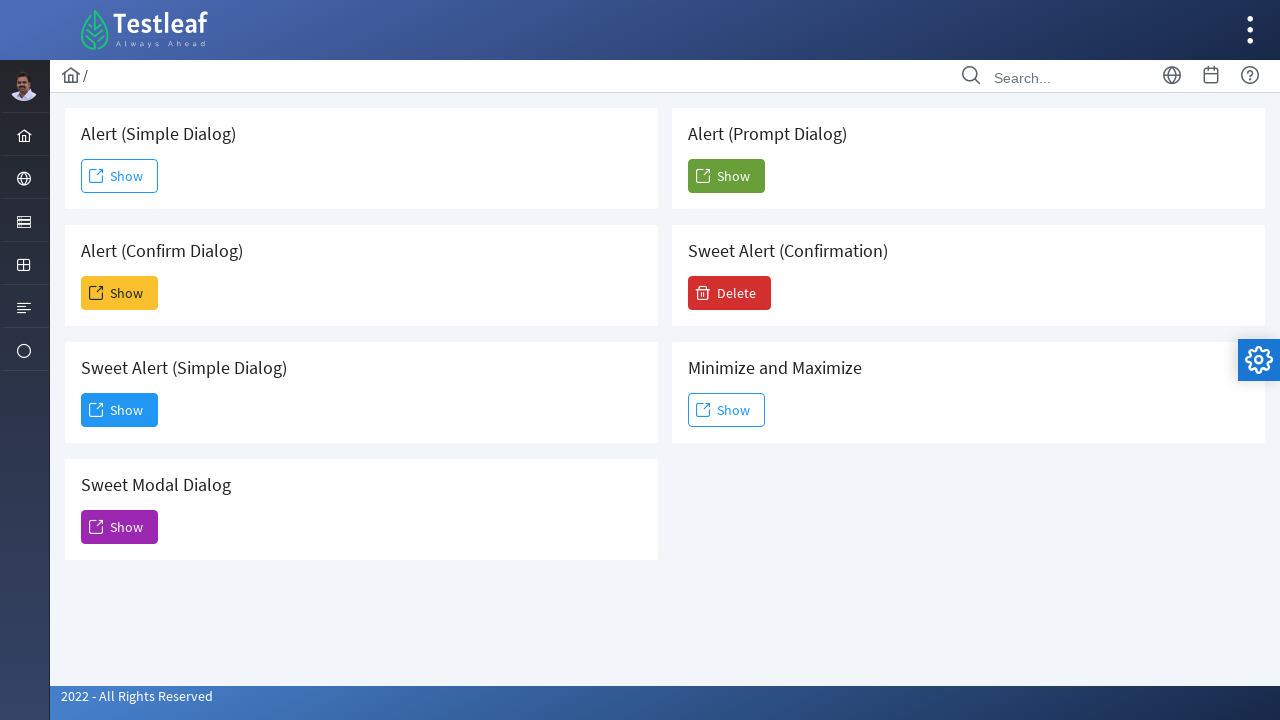

Clicked the third 'Show' button to trigger sweet alert dialog at (120, 410) on (//span[text()='Show'])[3]
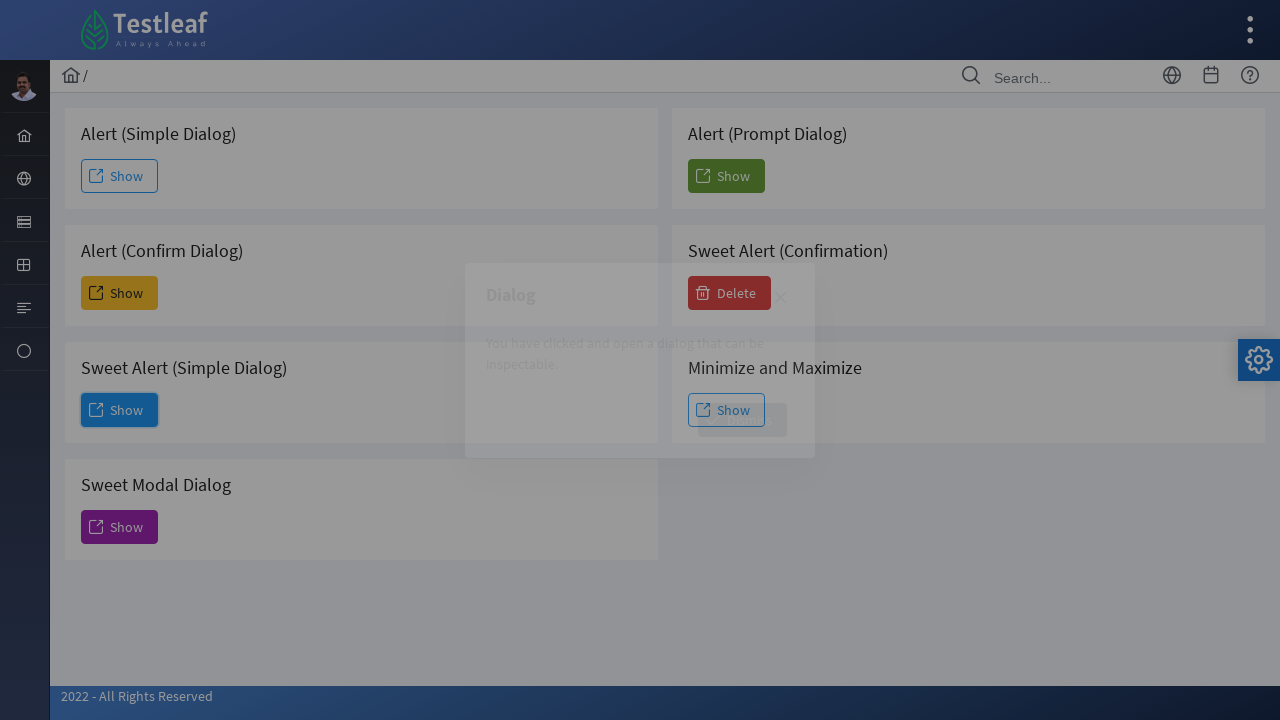

Clicked on the dialog link in the sweet alert at (780, 298) on xpath=//span[text()='Dialog']/following-sibling::a
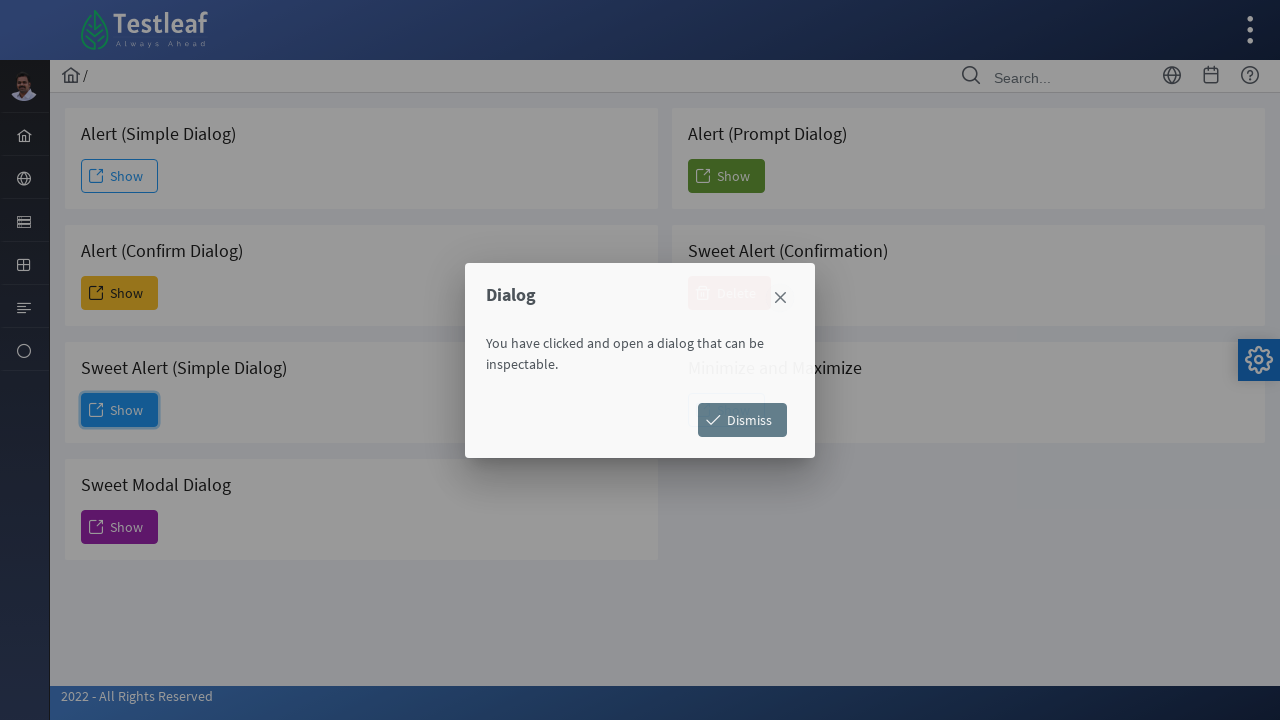

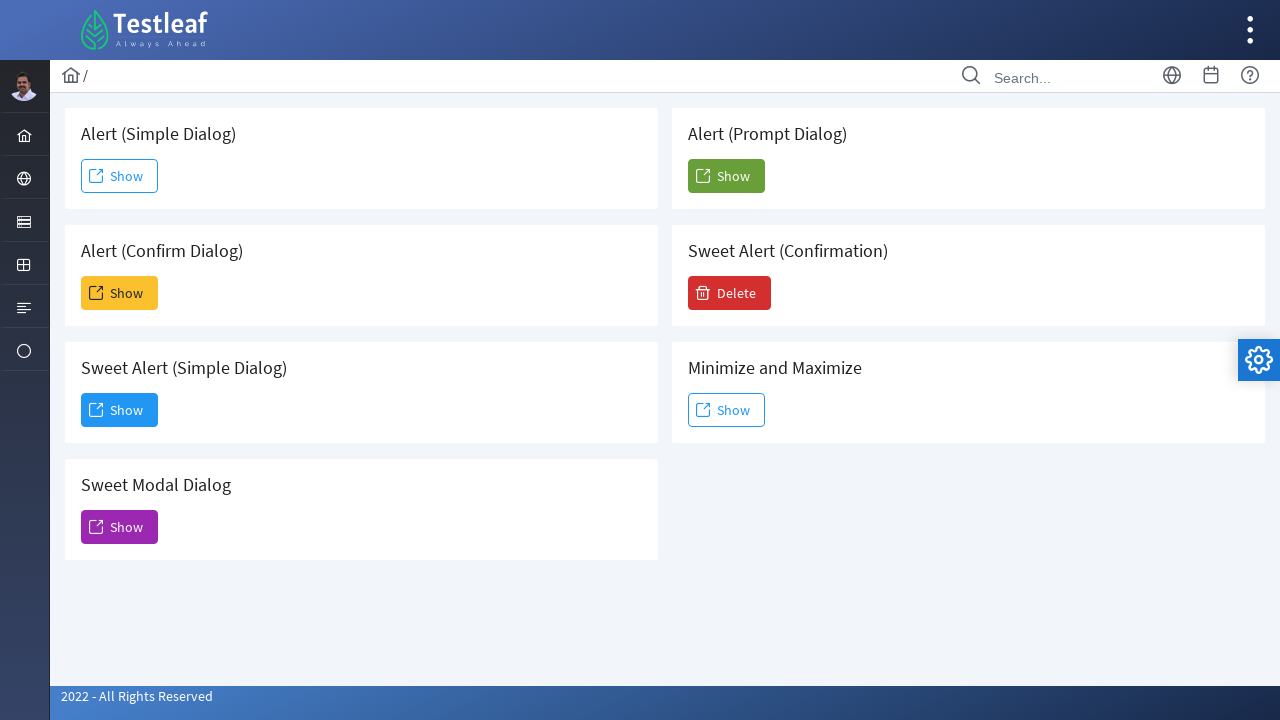